Tests handling multiple browser windows by clicking a button that opens a new window, switching to the child window, navigating to a contact page, verifying a page banner is displayed, and then switching back to the parent window.

Starting URL: https://rahulshettyacademy.com/AutomationPractice/

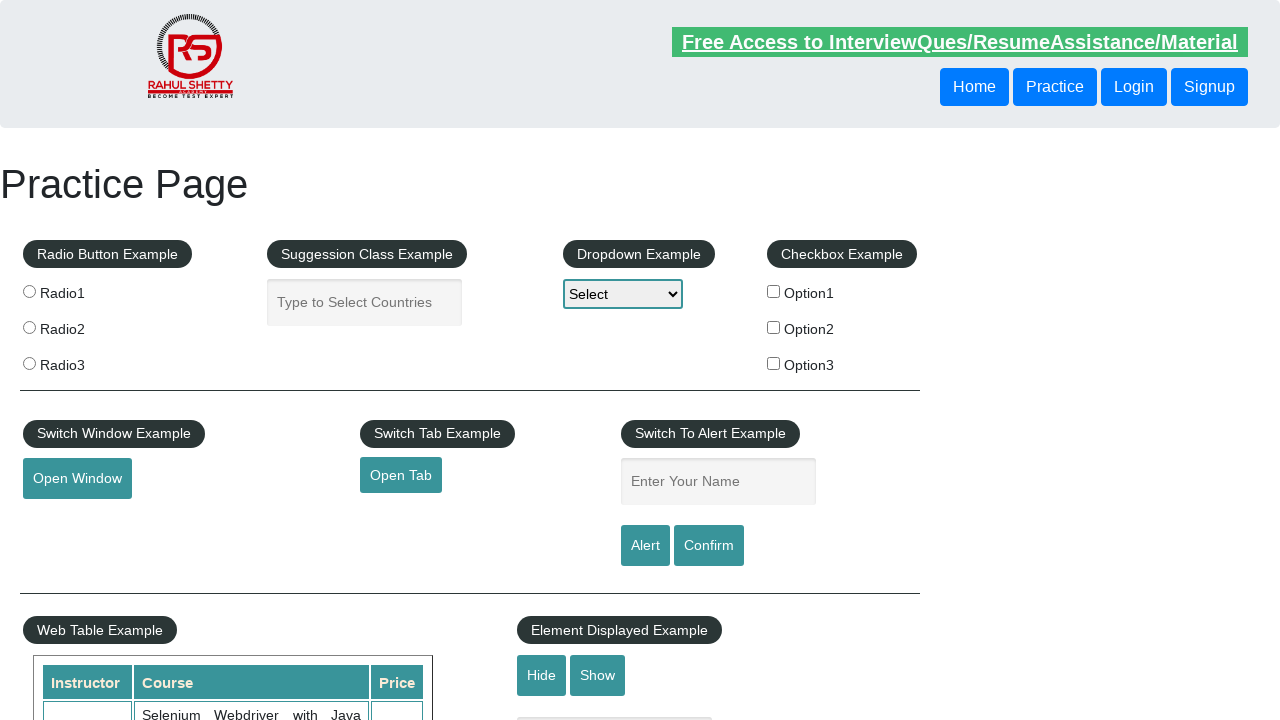

Clicked button to open new window at (77, 479) on #openwindow
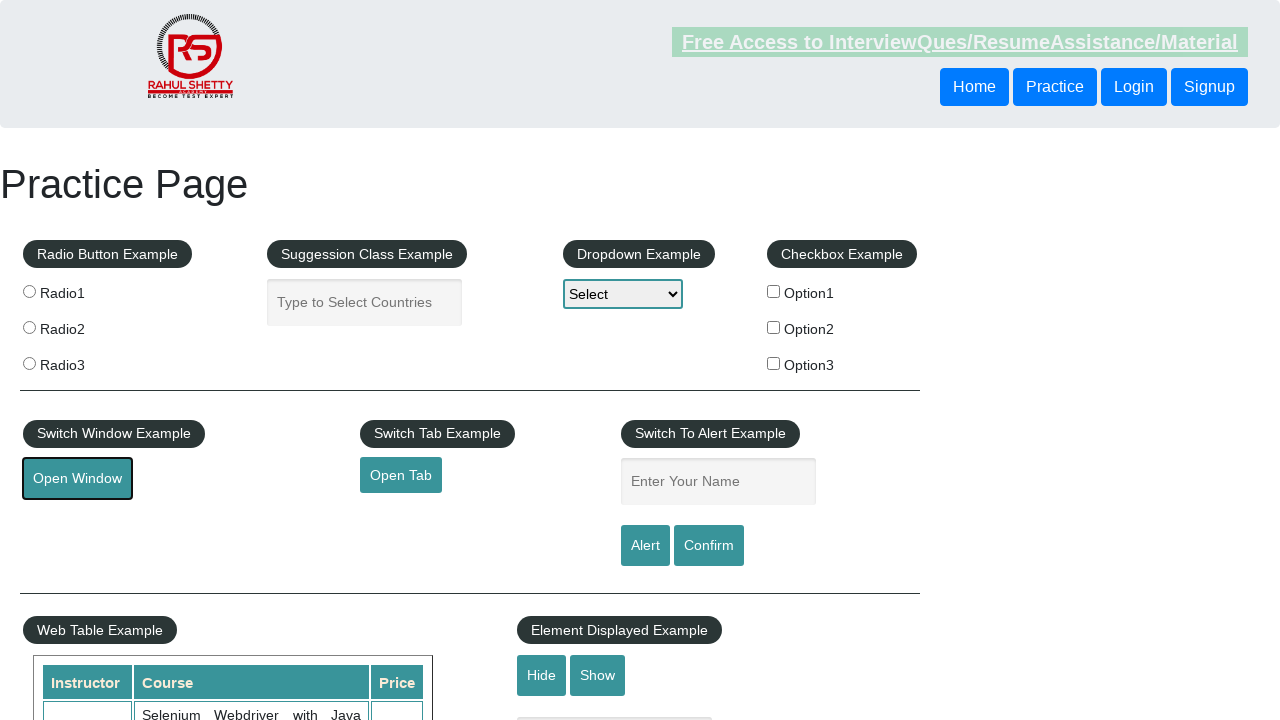

Force clicked button to ensure new window opens at (77, 479) on #openwindow
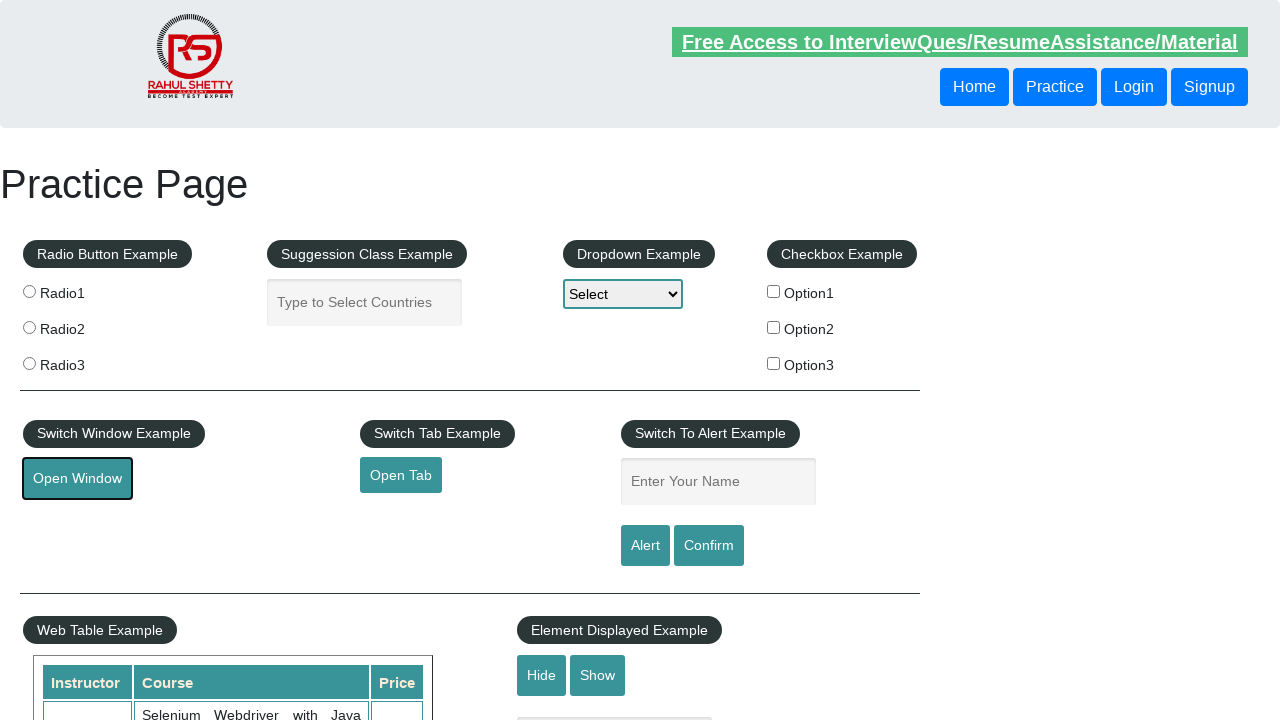

Captured new child window/page
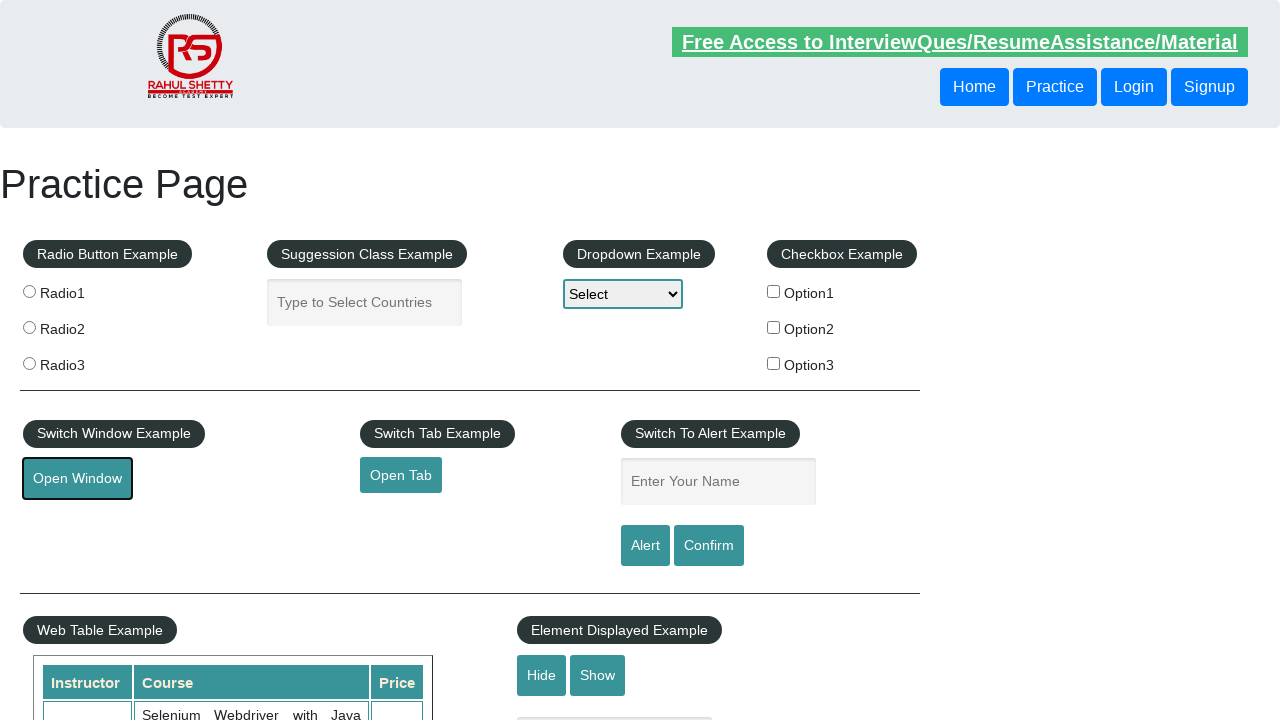

Child window page loaded
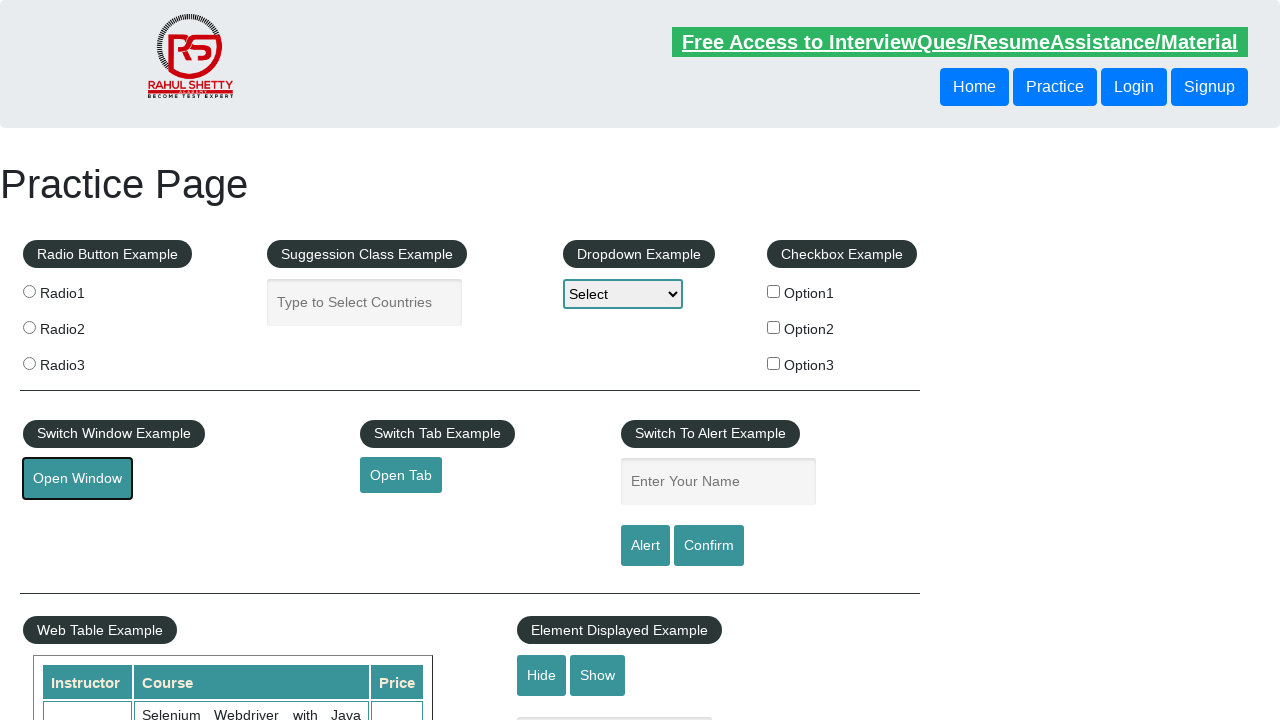

Clicked CONTACT link in child window at (946, 36) on text=CONTACT
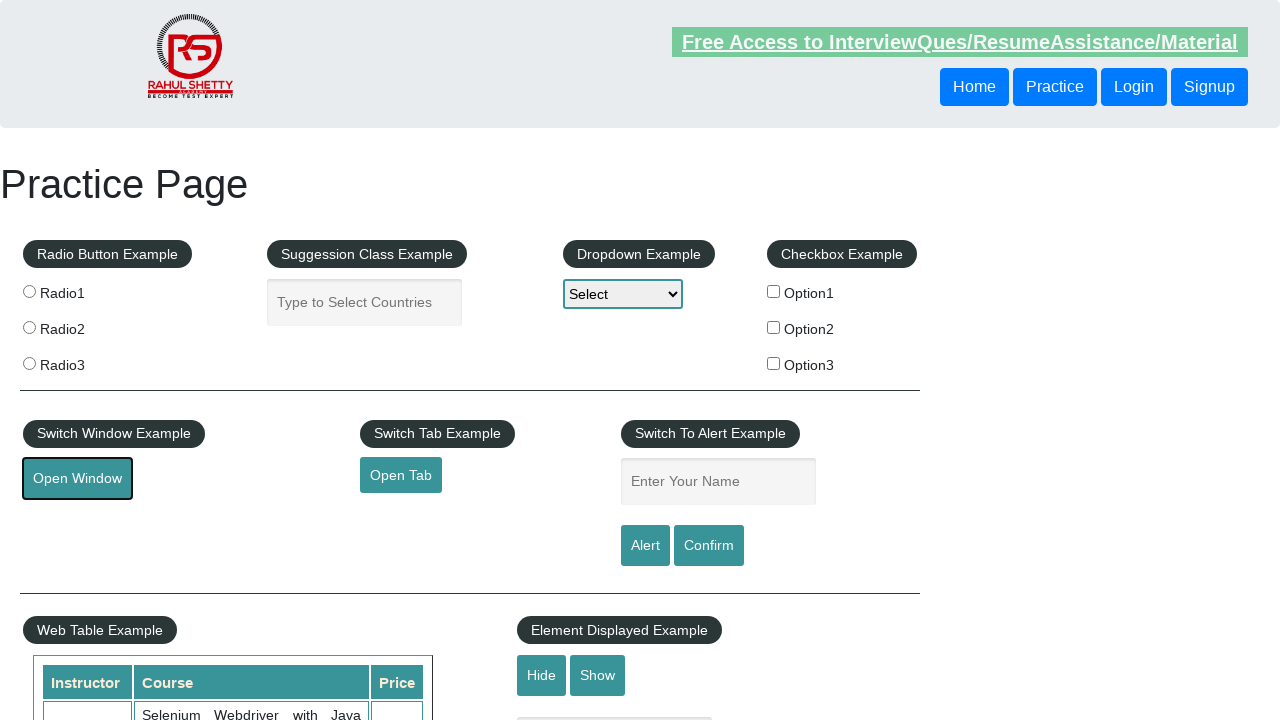

Contact page in child window loaded
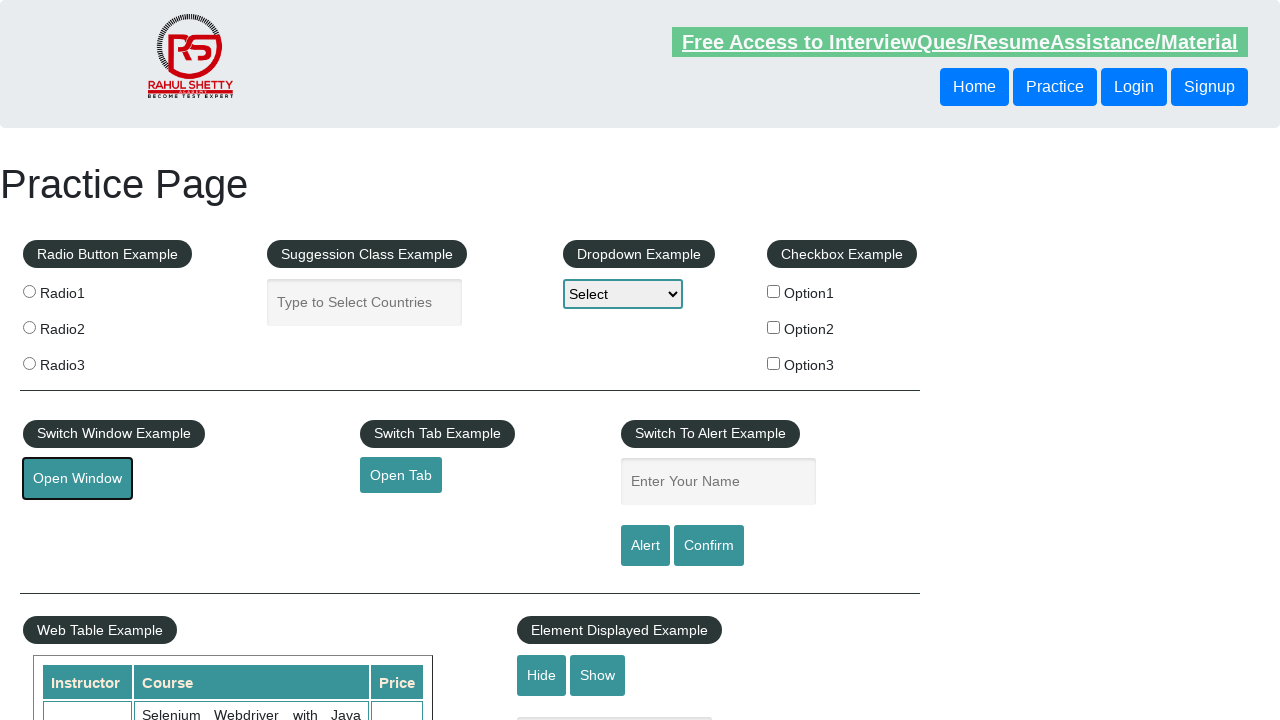

Verified contact page banner is displayed
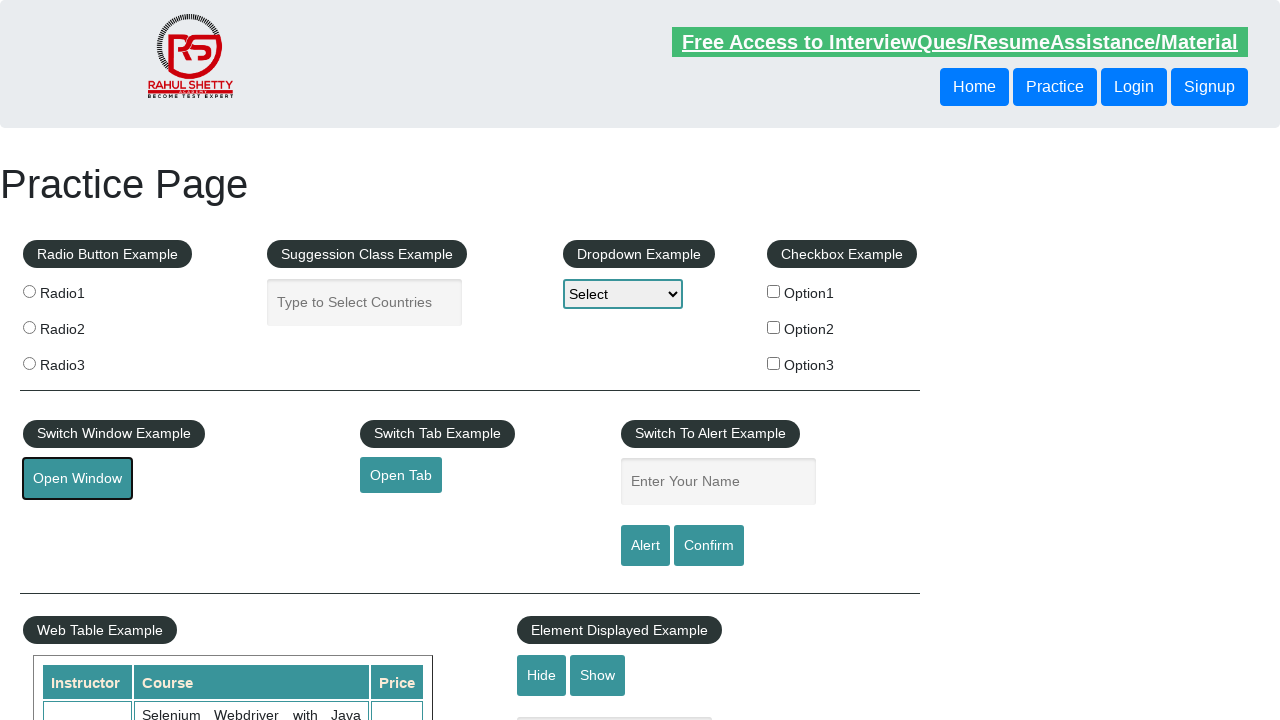

Switched back to parent window
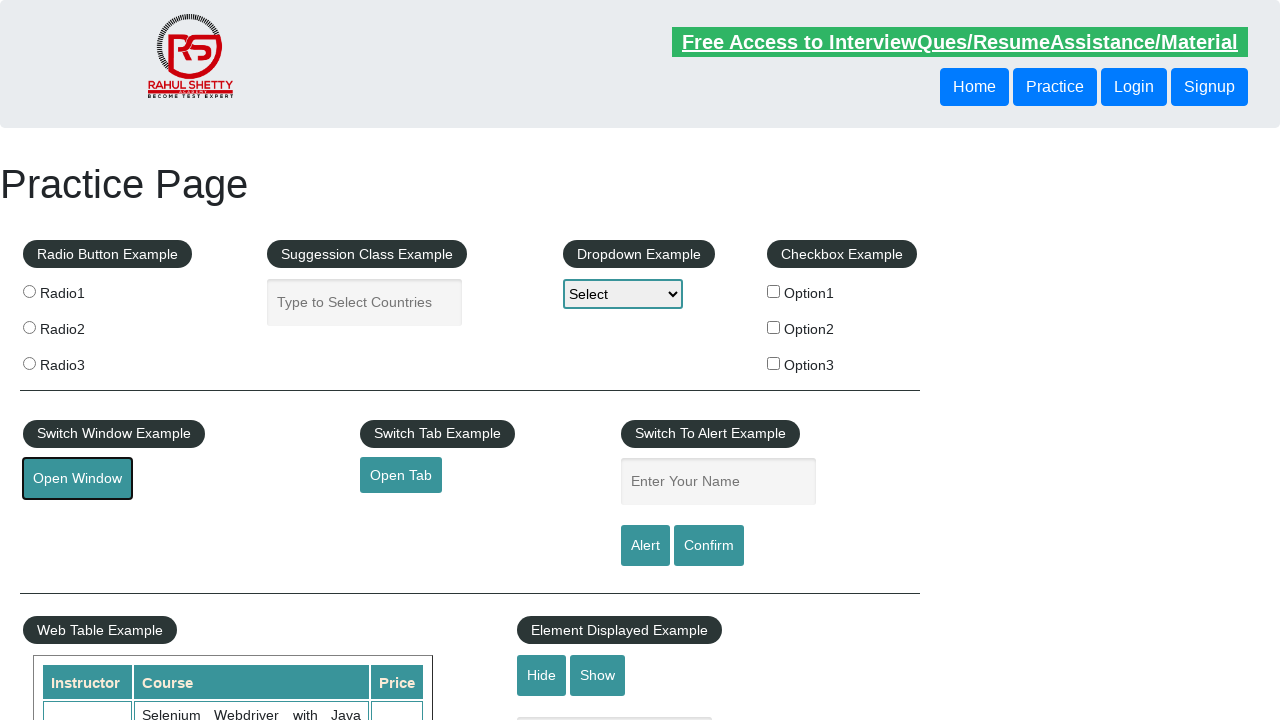

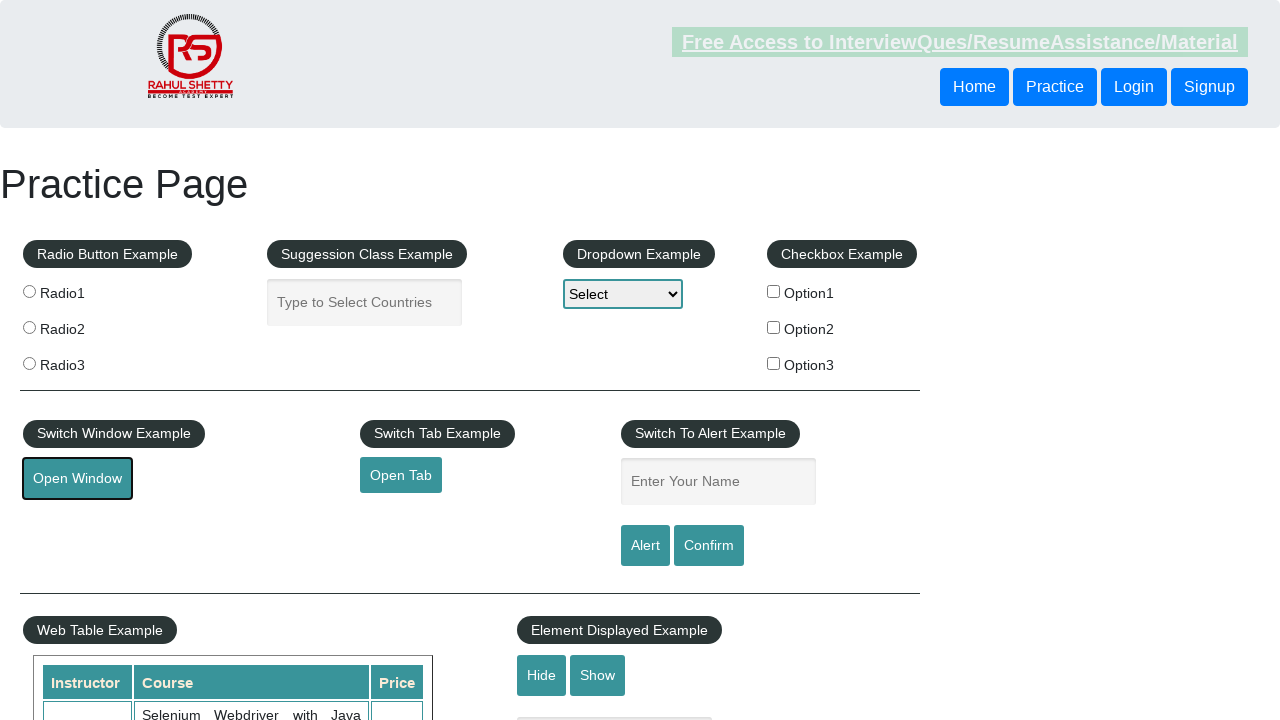